Tests a slow calculator application by setting a delay, performing an addition calculation (7+8), and verifying the result equals 15

Starting URL: https://bonigarcia.dev/selenium-webdriver-java/slow-calculator.html

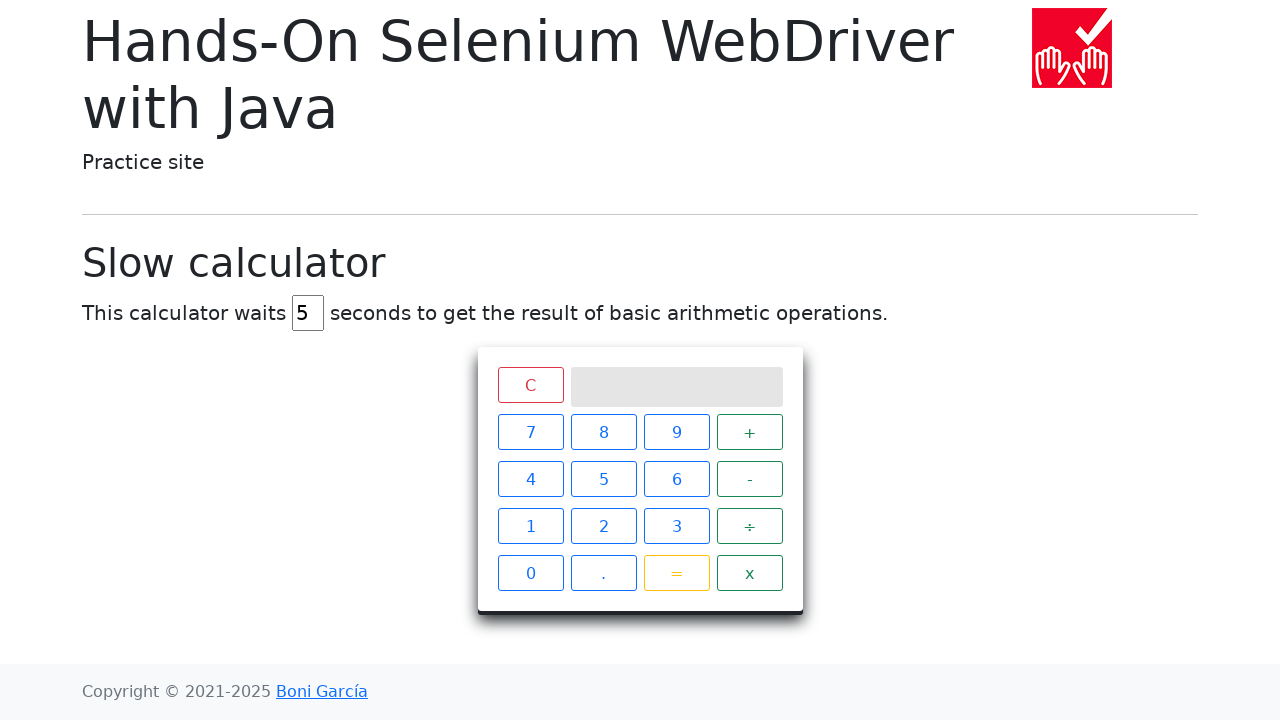

Navigated to slow calculator application
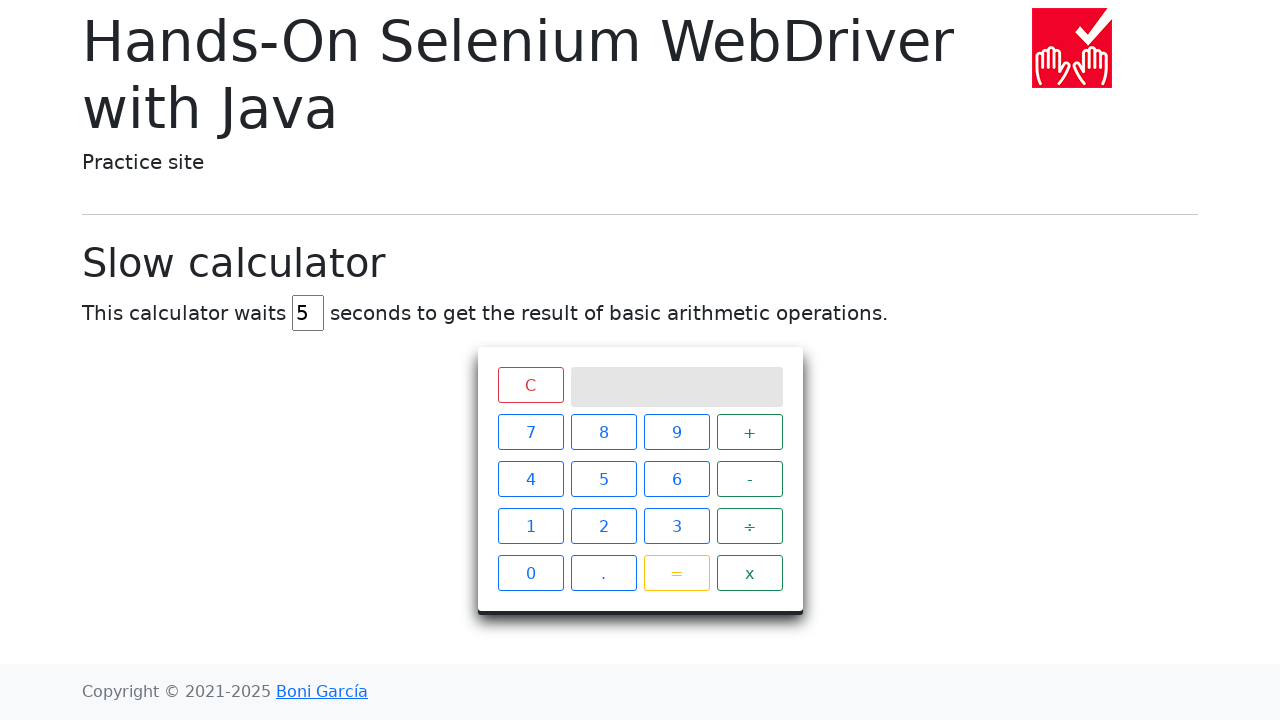

Cleared the delay input field on input#delay
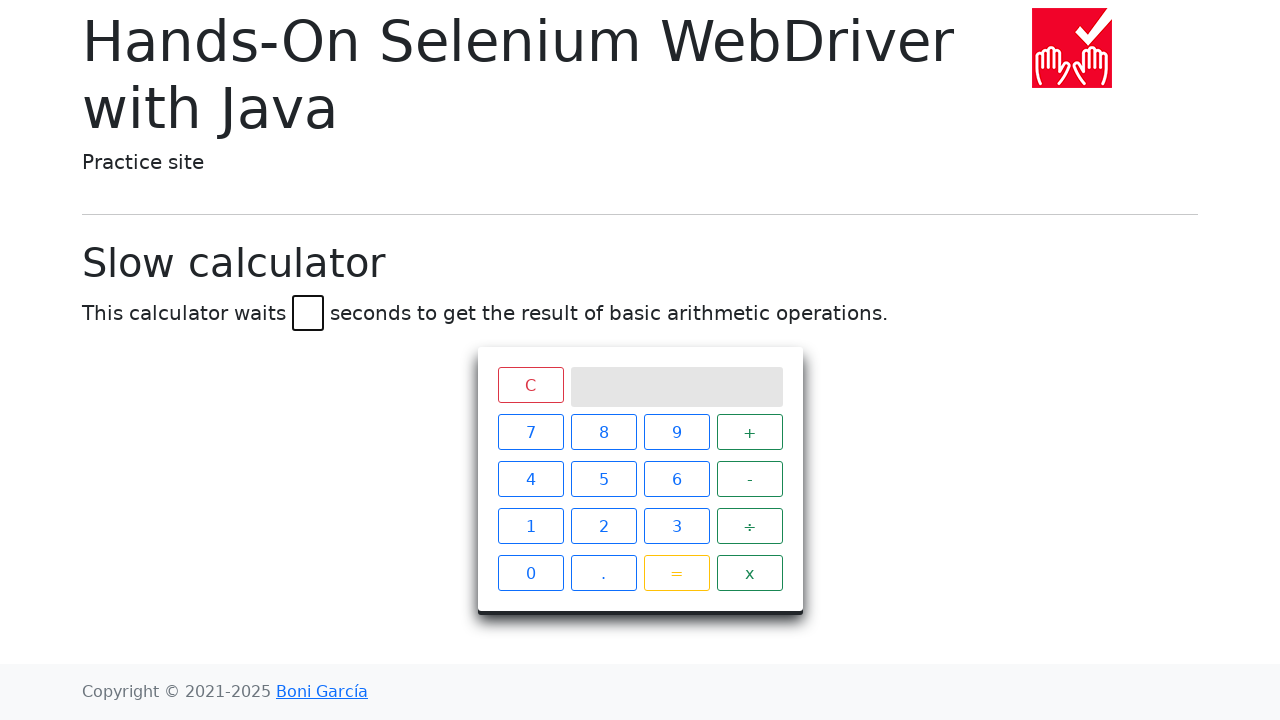

Set delay to 45 seconds on input#delay
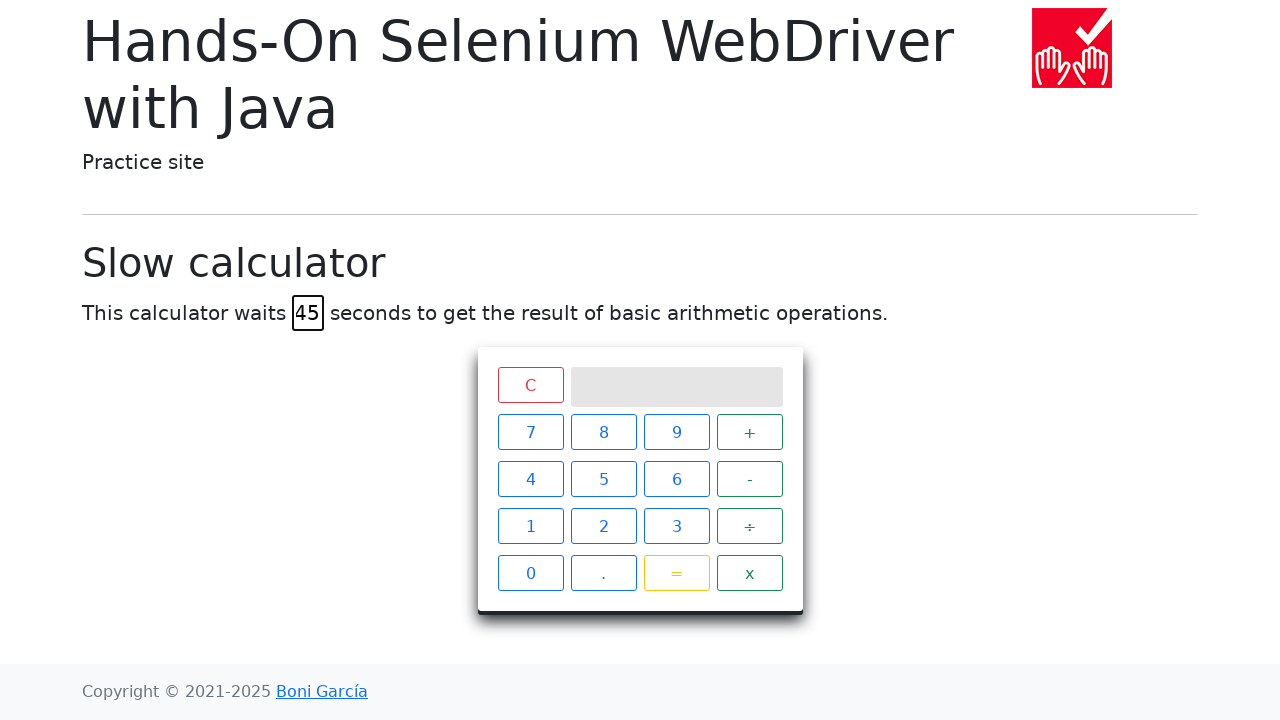

Clicked calculator button '7' at (530, 432) on xpath=//span[text()='7']
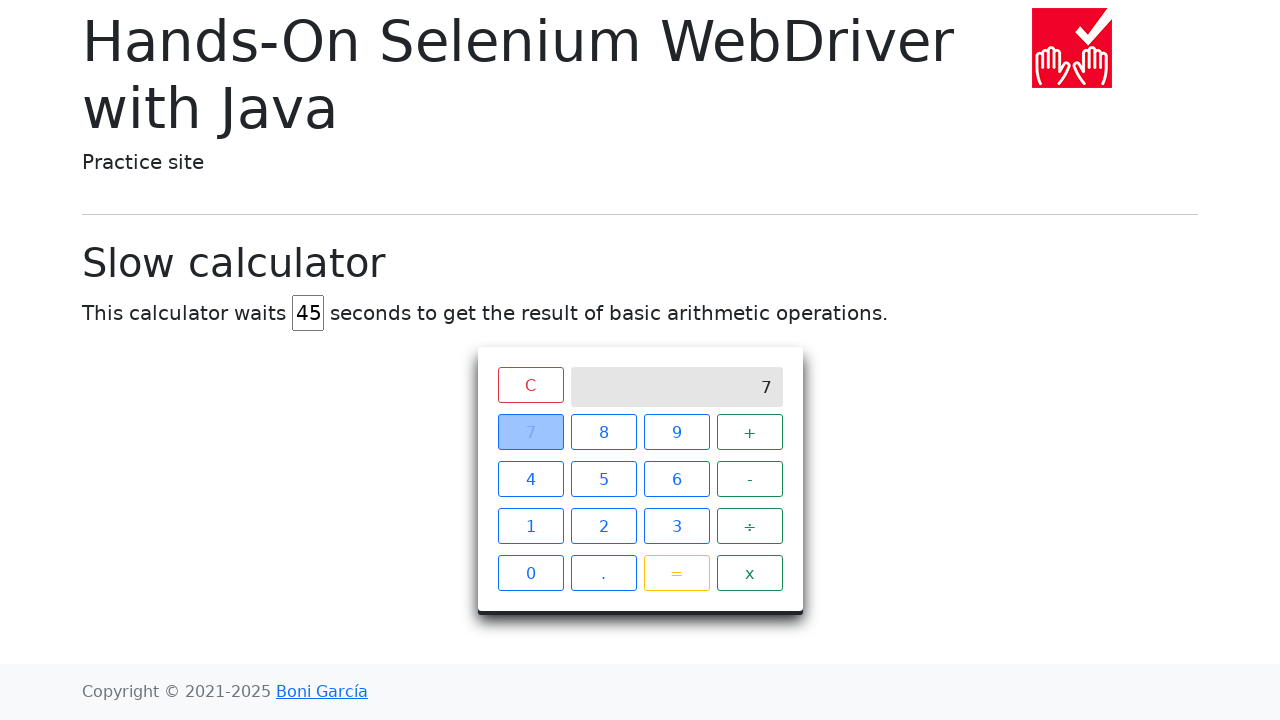

Clicked calculator button '+' at (750, 432) on xpath=//span[text()='+']
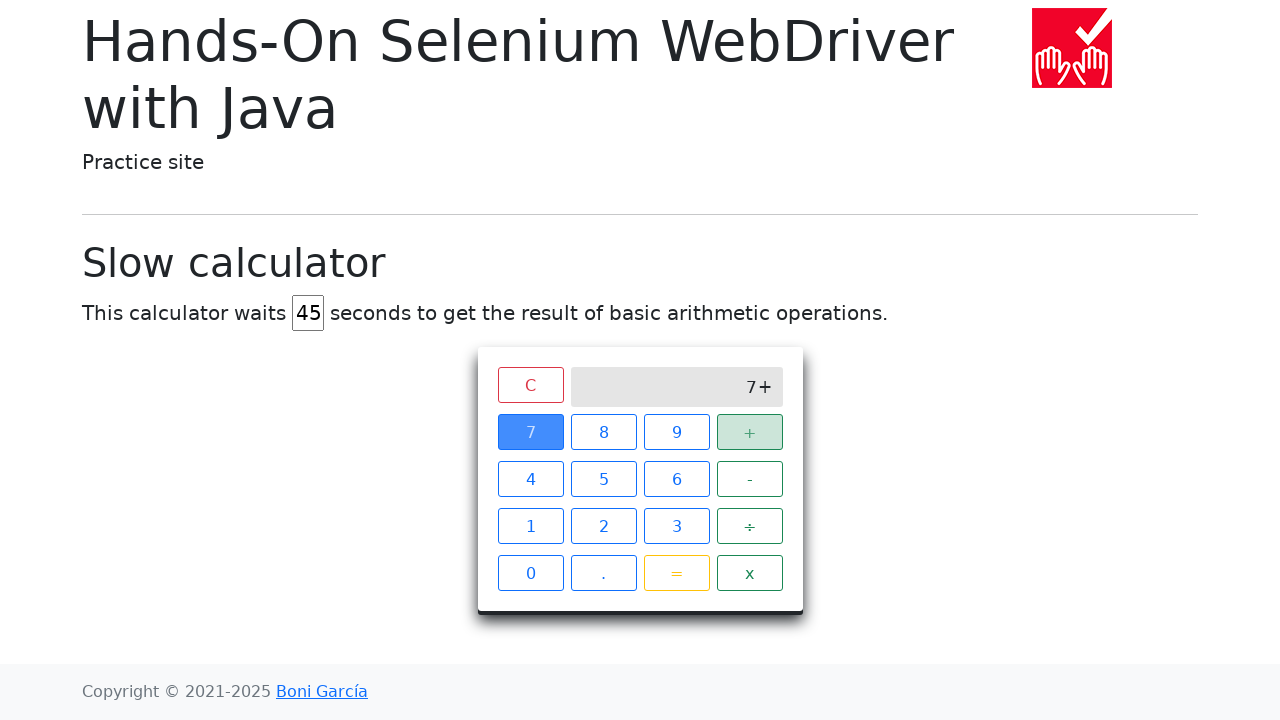

Clicked calculator button '8' at (604, 432) on xpath=//span[text()='8']
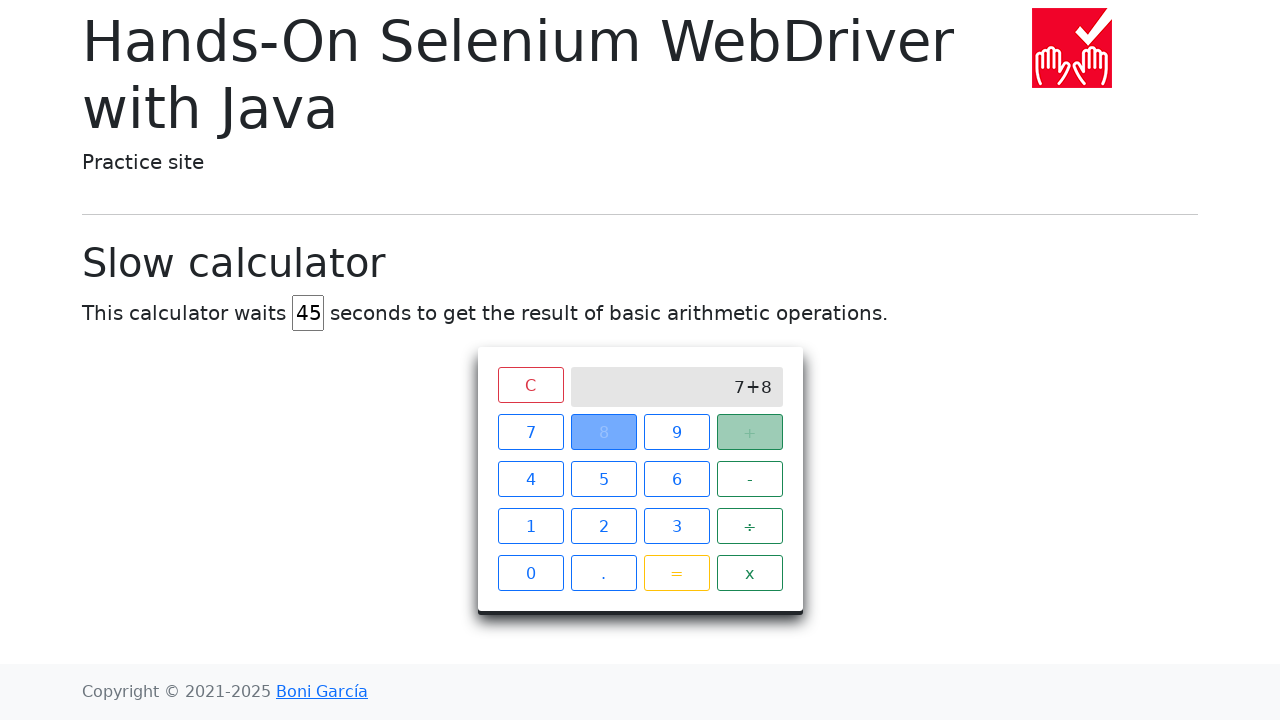

Clicked calculator button '=' to perform addition at (676, 573) on xpath=//span[text()='=']
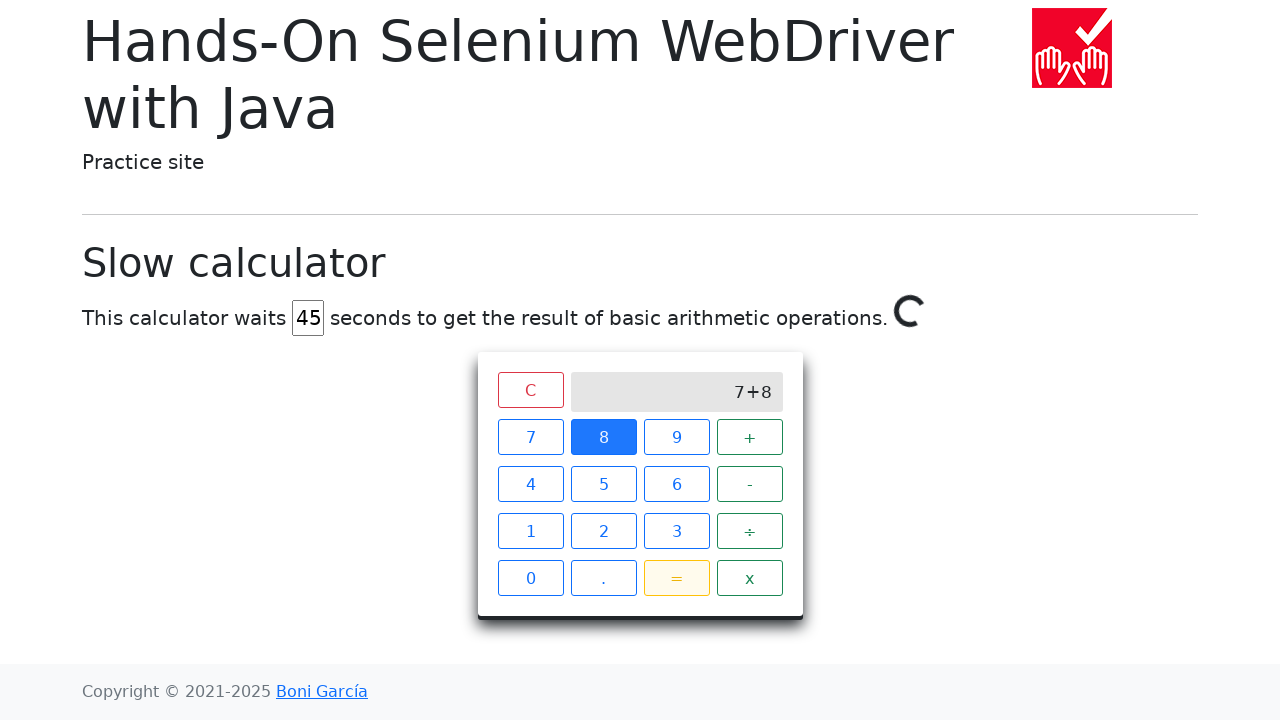

Calculator result '15' appeared on screen
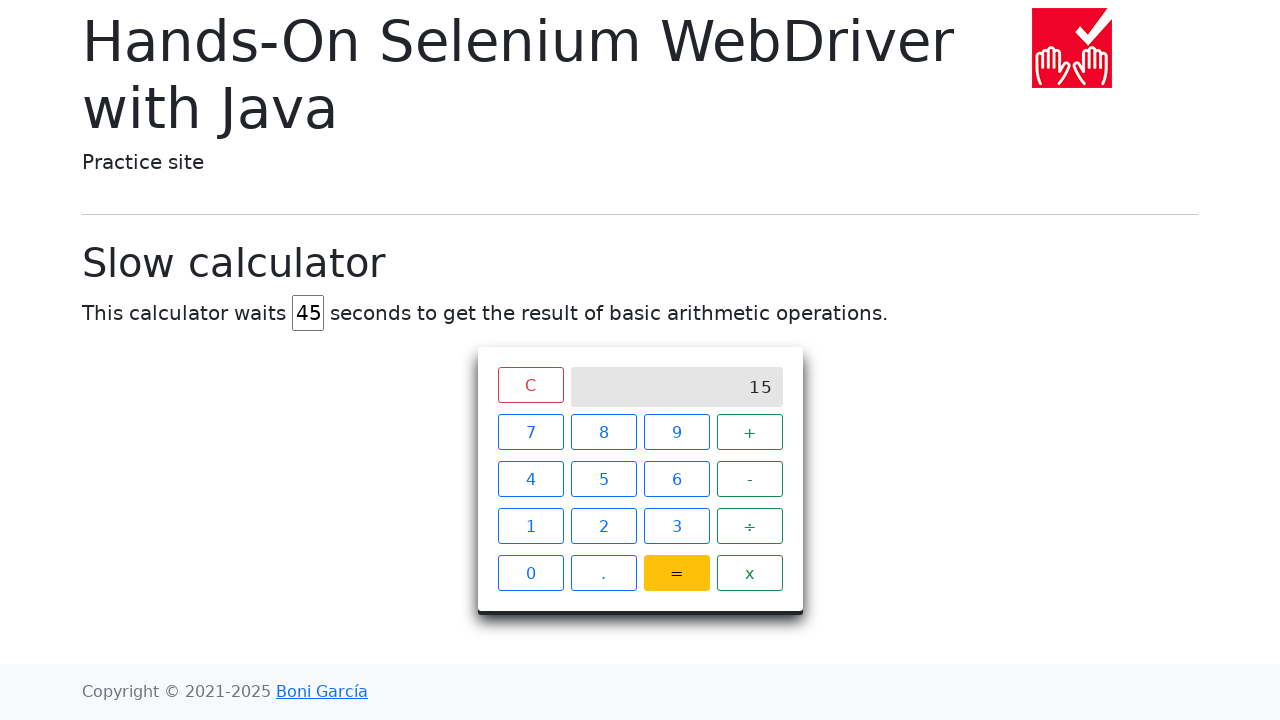

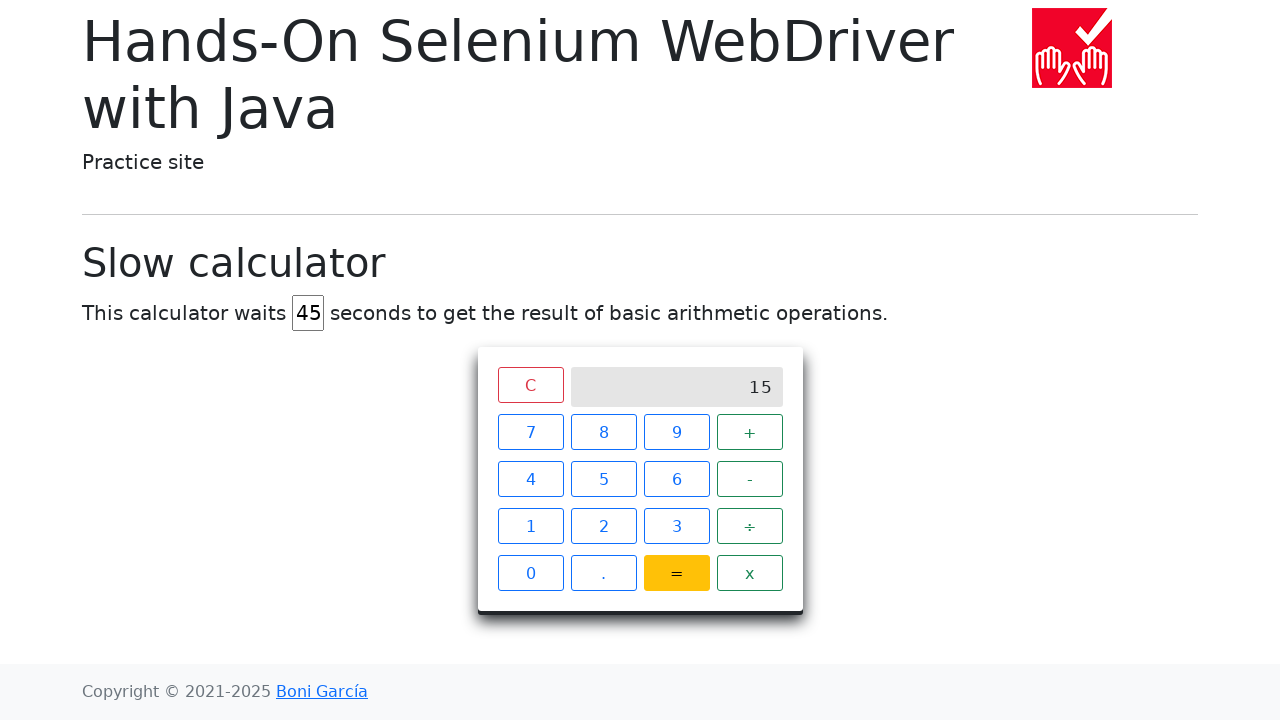